Tests dropdown selection functionality by selecting options using different methods (visible text, value, and index) and then deselecting an option

Starting URL: https://rahulshettyacademy.com/AutomationPractice/

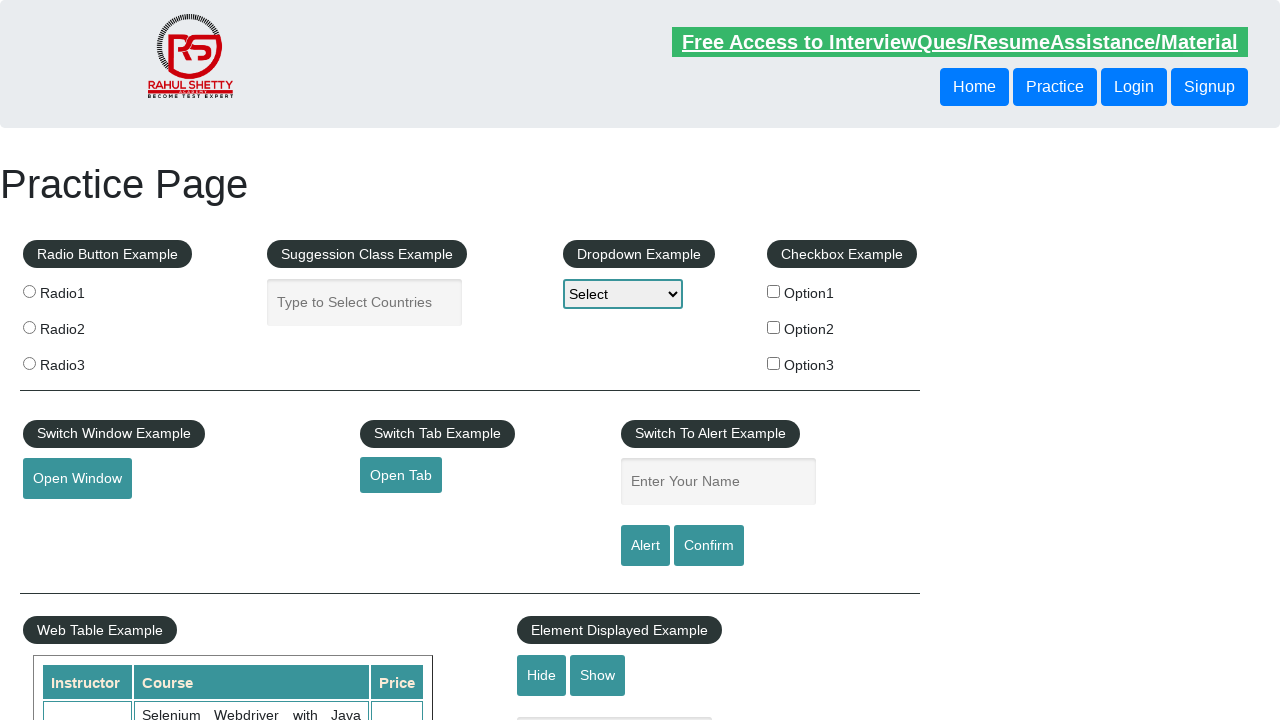

Located dropdown element with id 'dropdown-class-example'
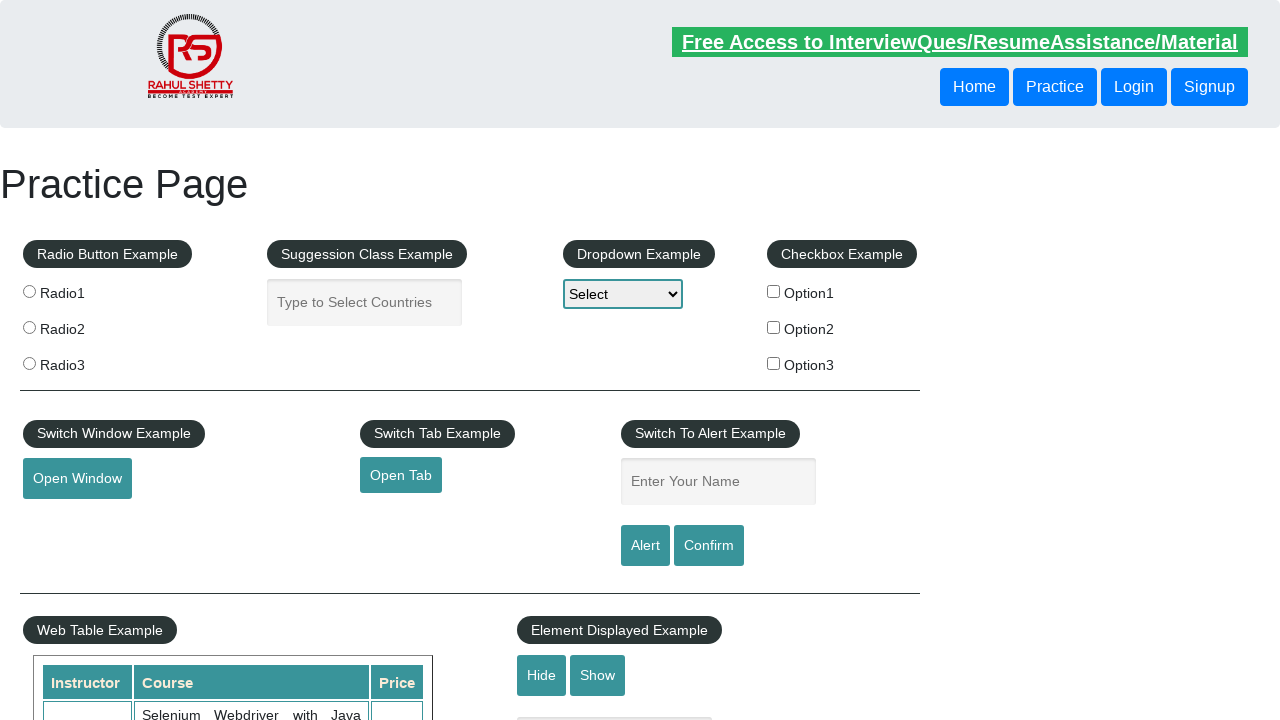

Selected 'Option1' from dropdown using visible text on #dropdown-class-example
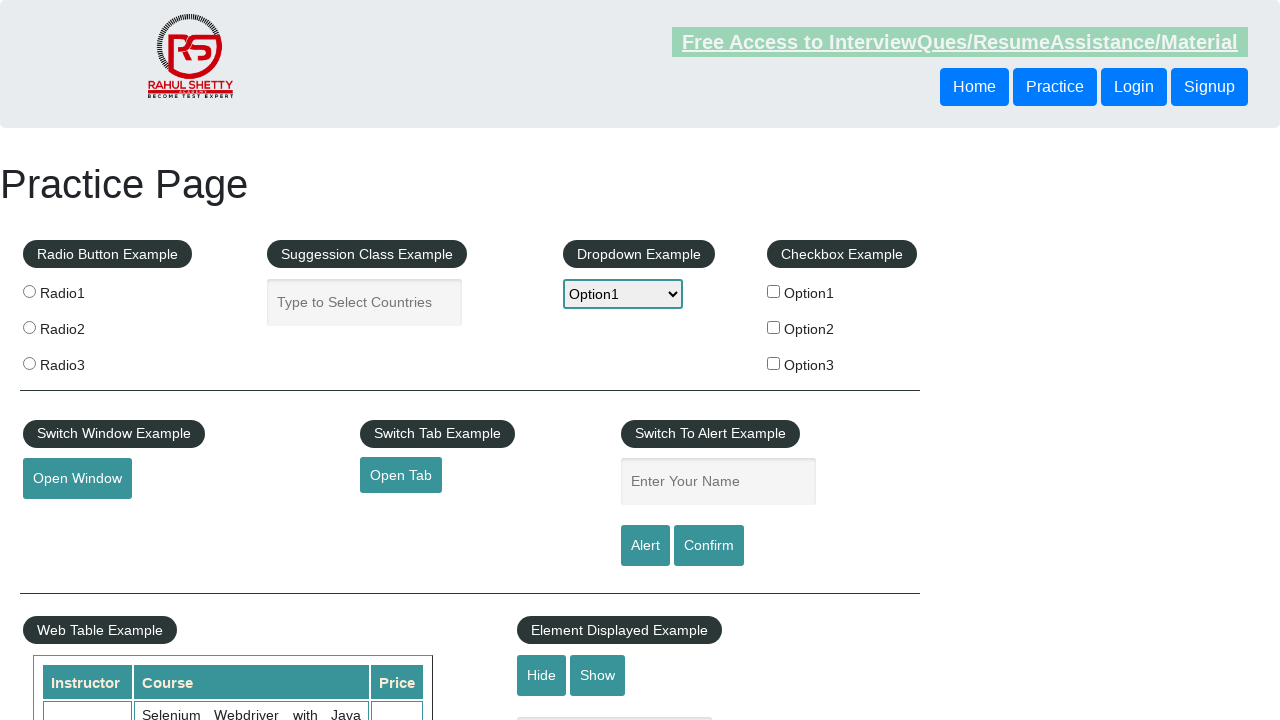

Selected option with value 'option2' from dropdown on #dropdown-class-example
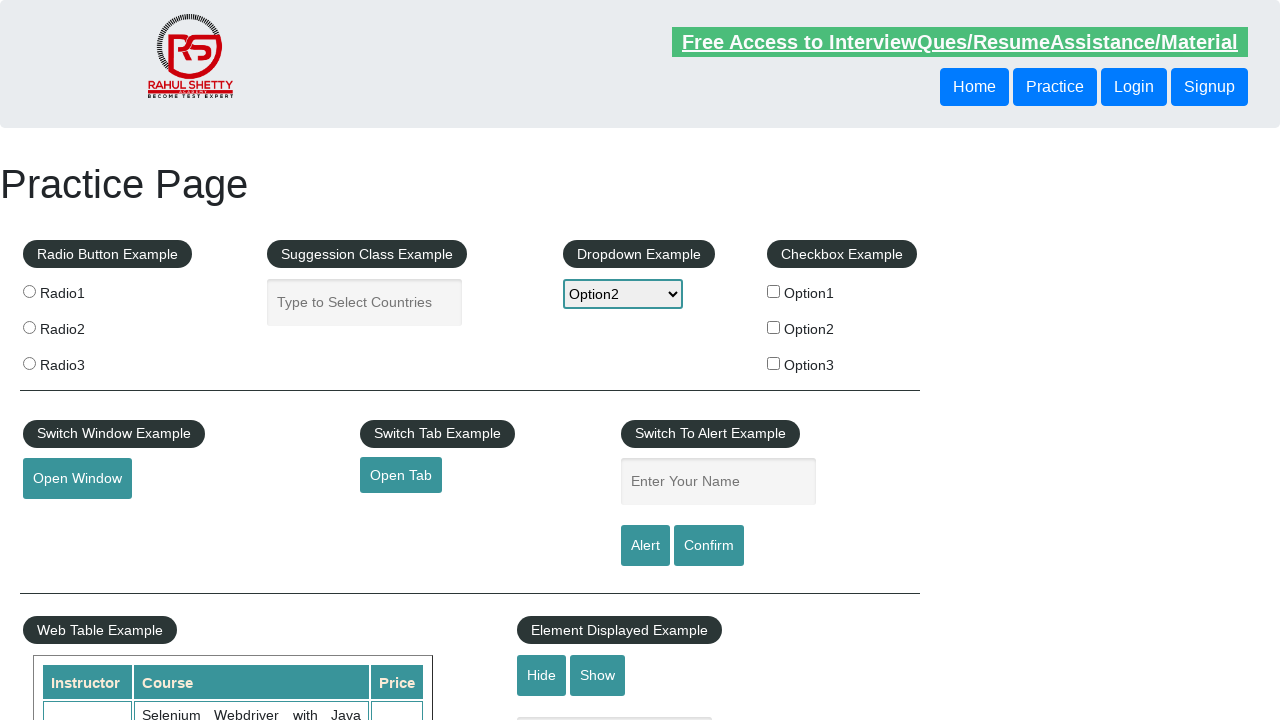

Selected option at index 3 from dropdown on #dropdown-class-example
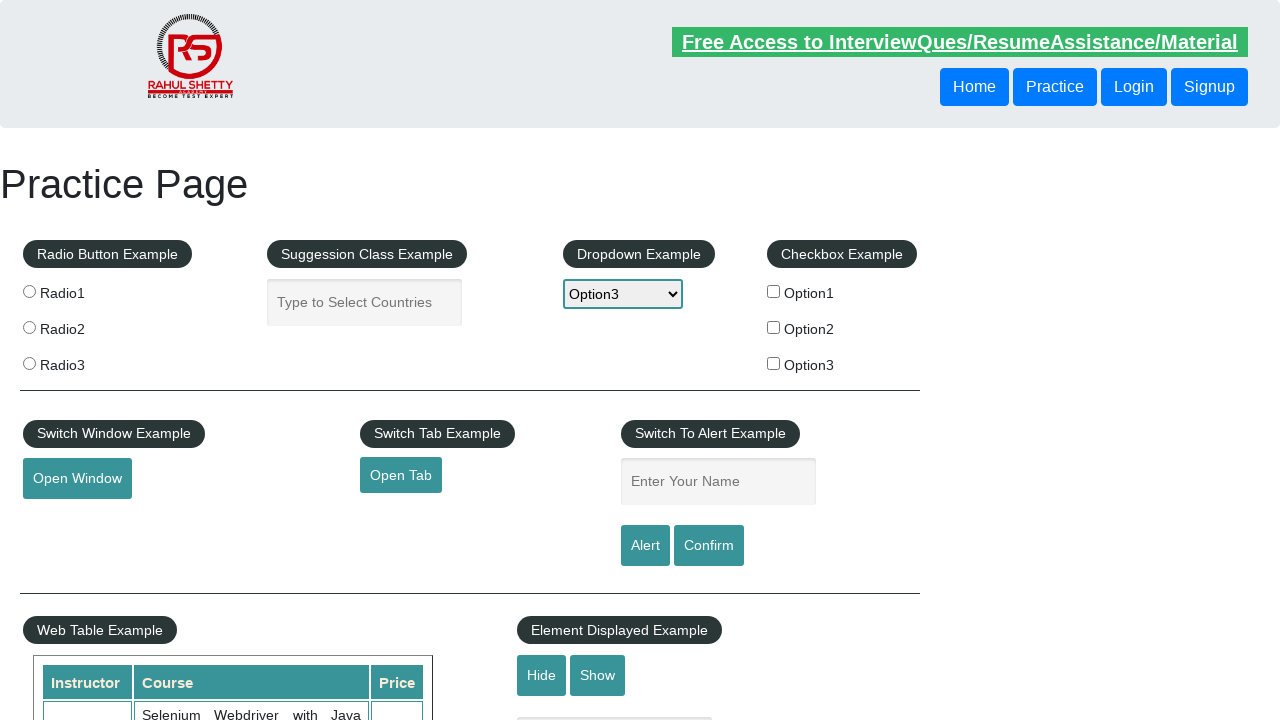

Selected option with value 'option1' from dropdown on #dropdown-class-example
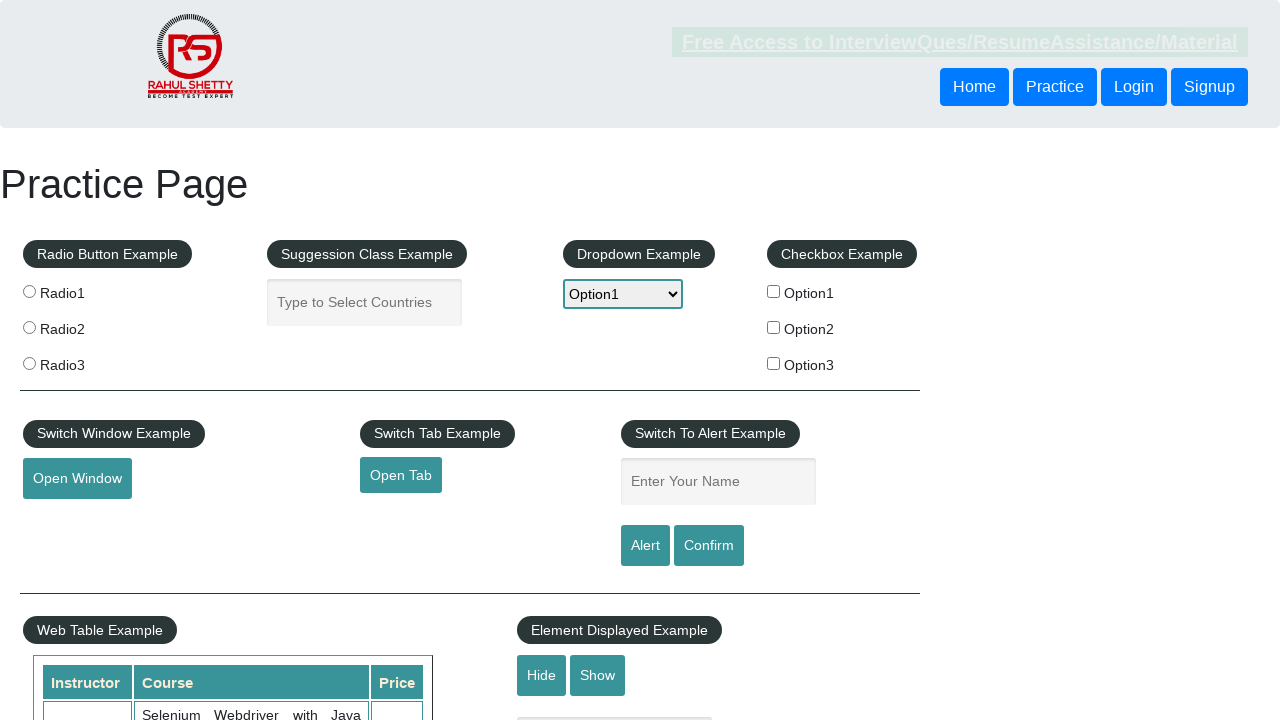

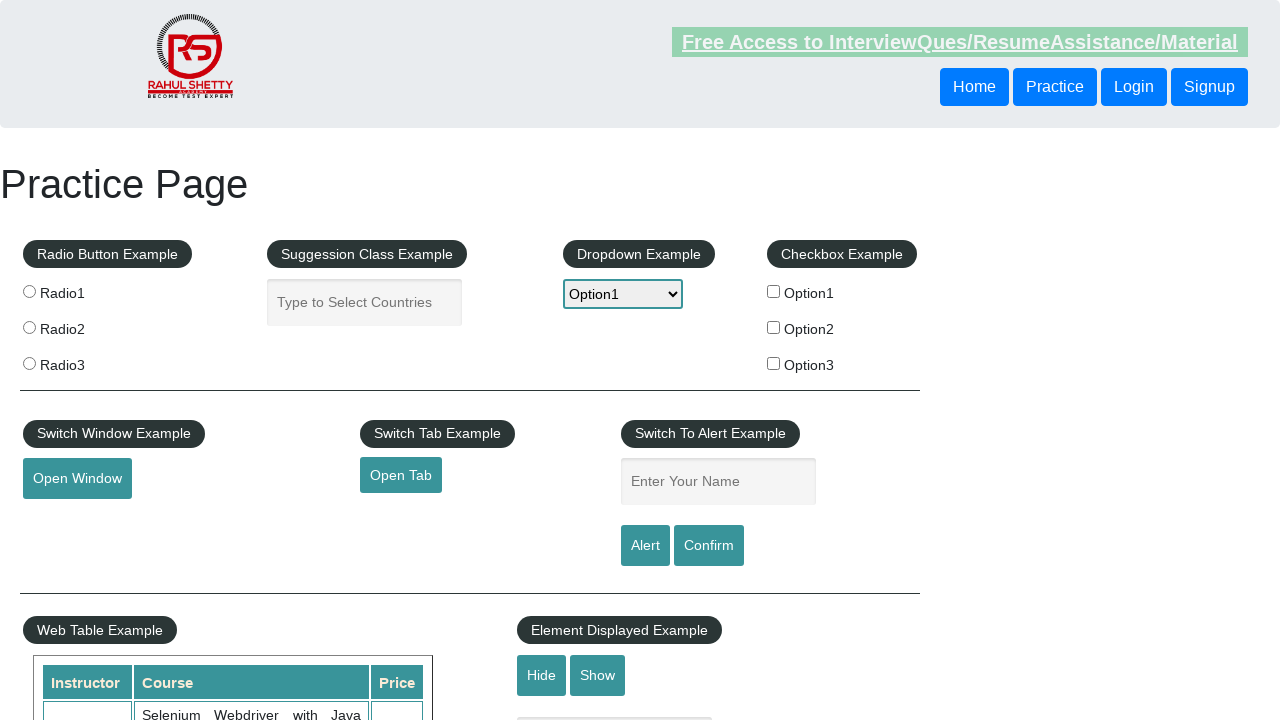